Navigates to the LeafTaps OpenTaps application main page and maximizes the browser window

Starting URL: http://leaftaps.com/opentaps/control/main

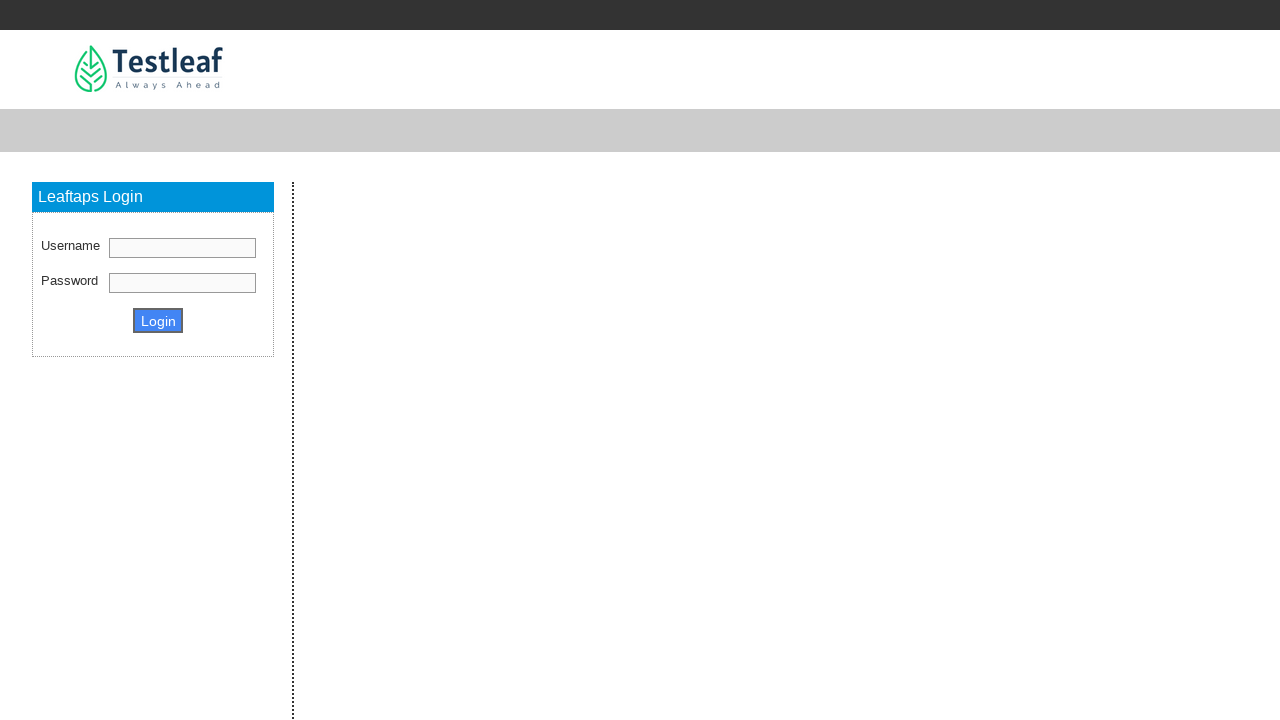

Navigated to LeafTaps OpenTaps application main page
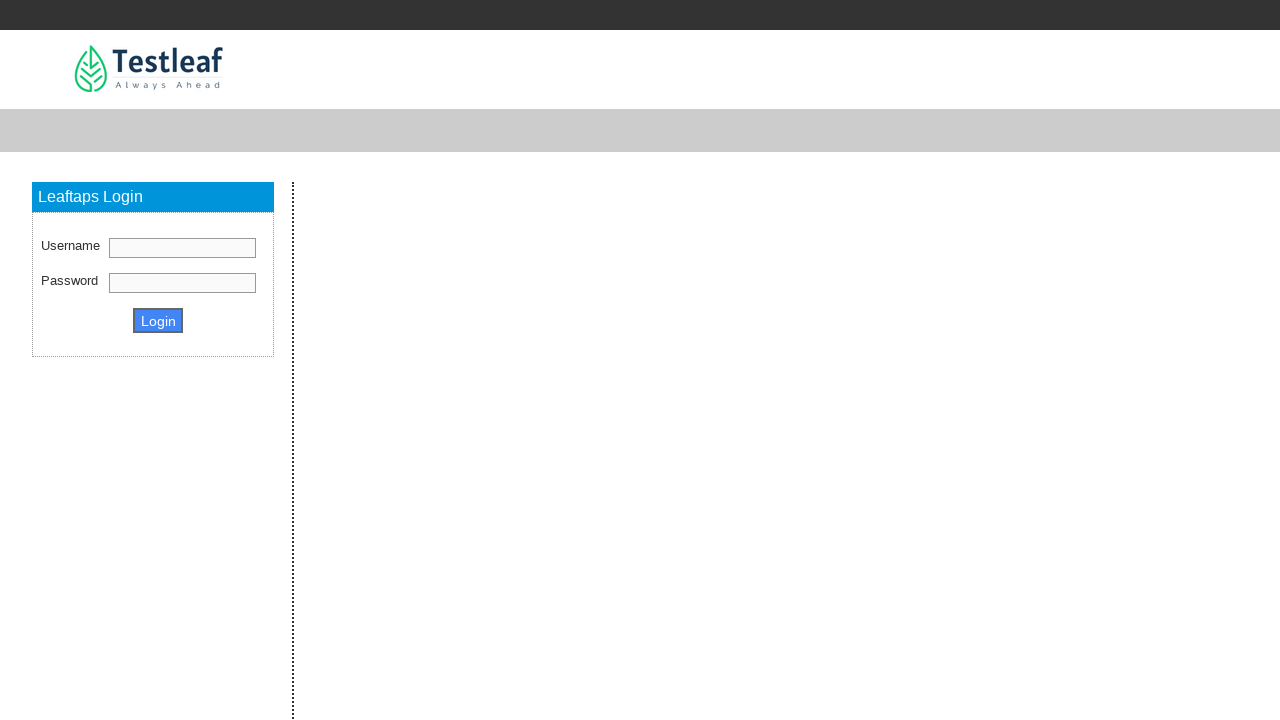

Set viewport size to 1920x1080 to maximize browser window
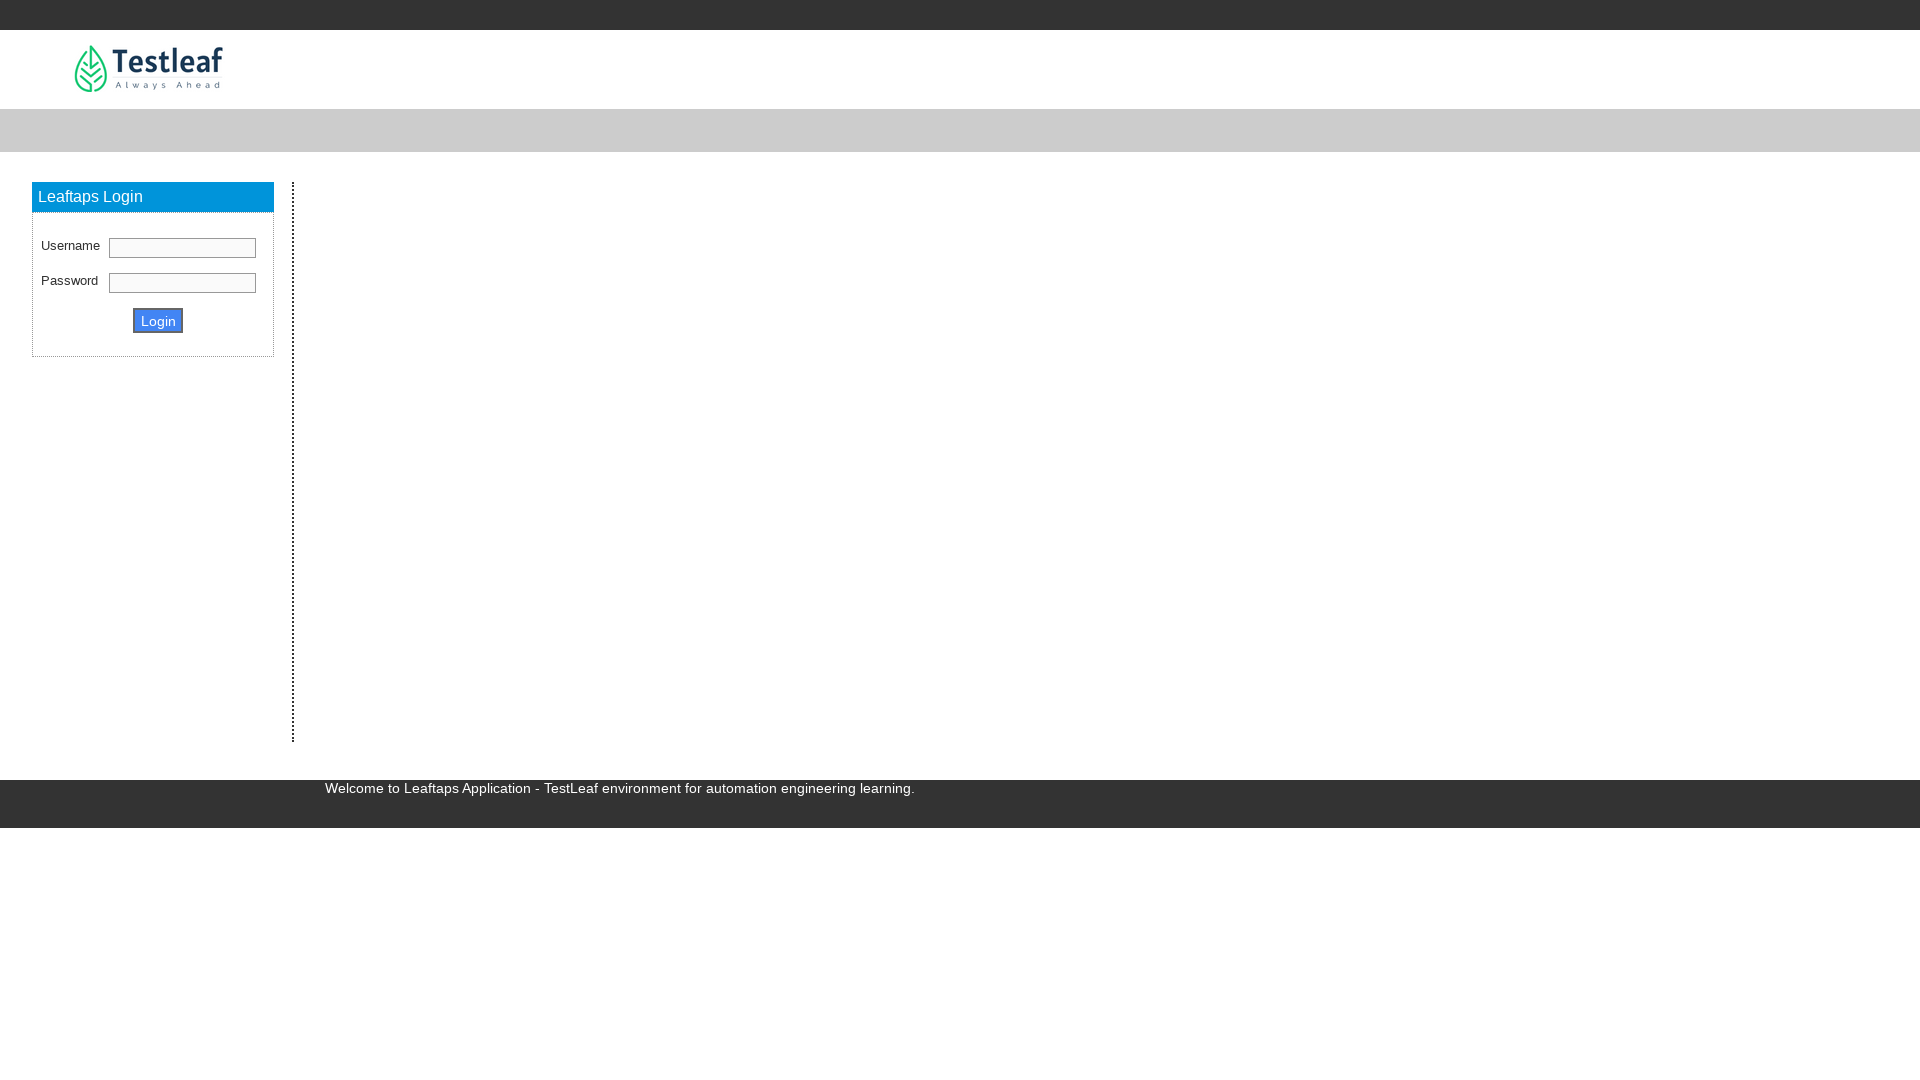

Page fully loaded - DOM content ready
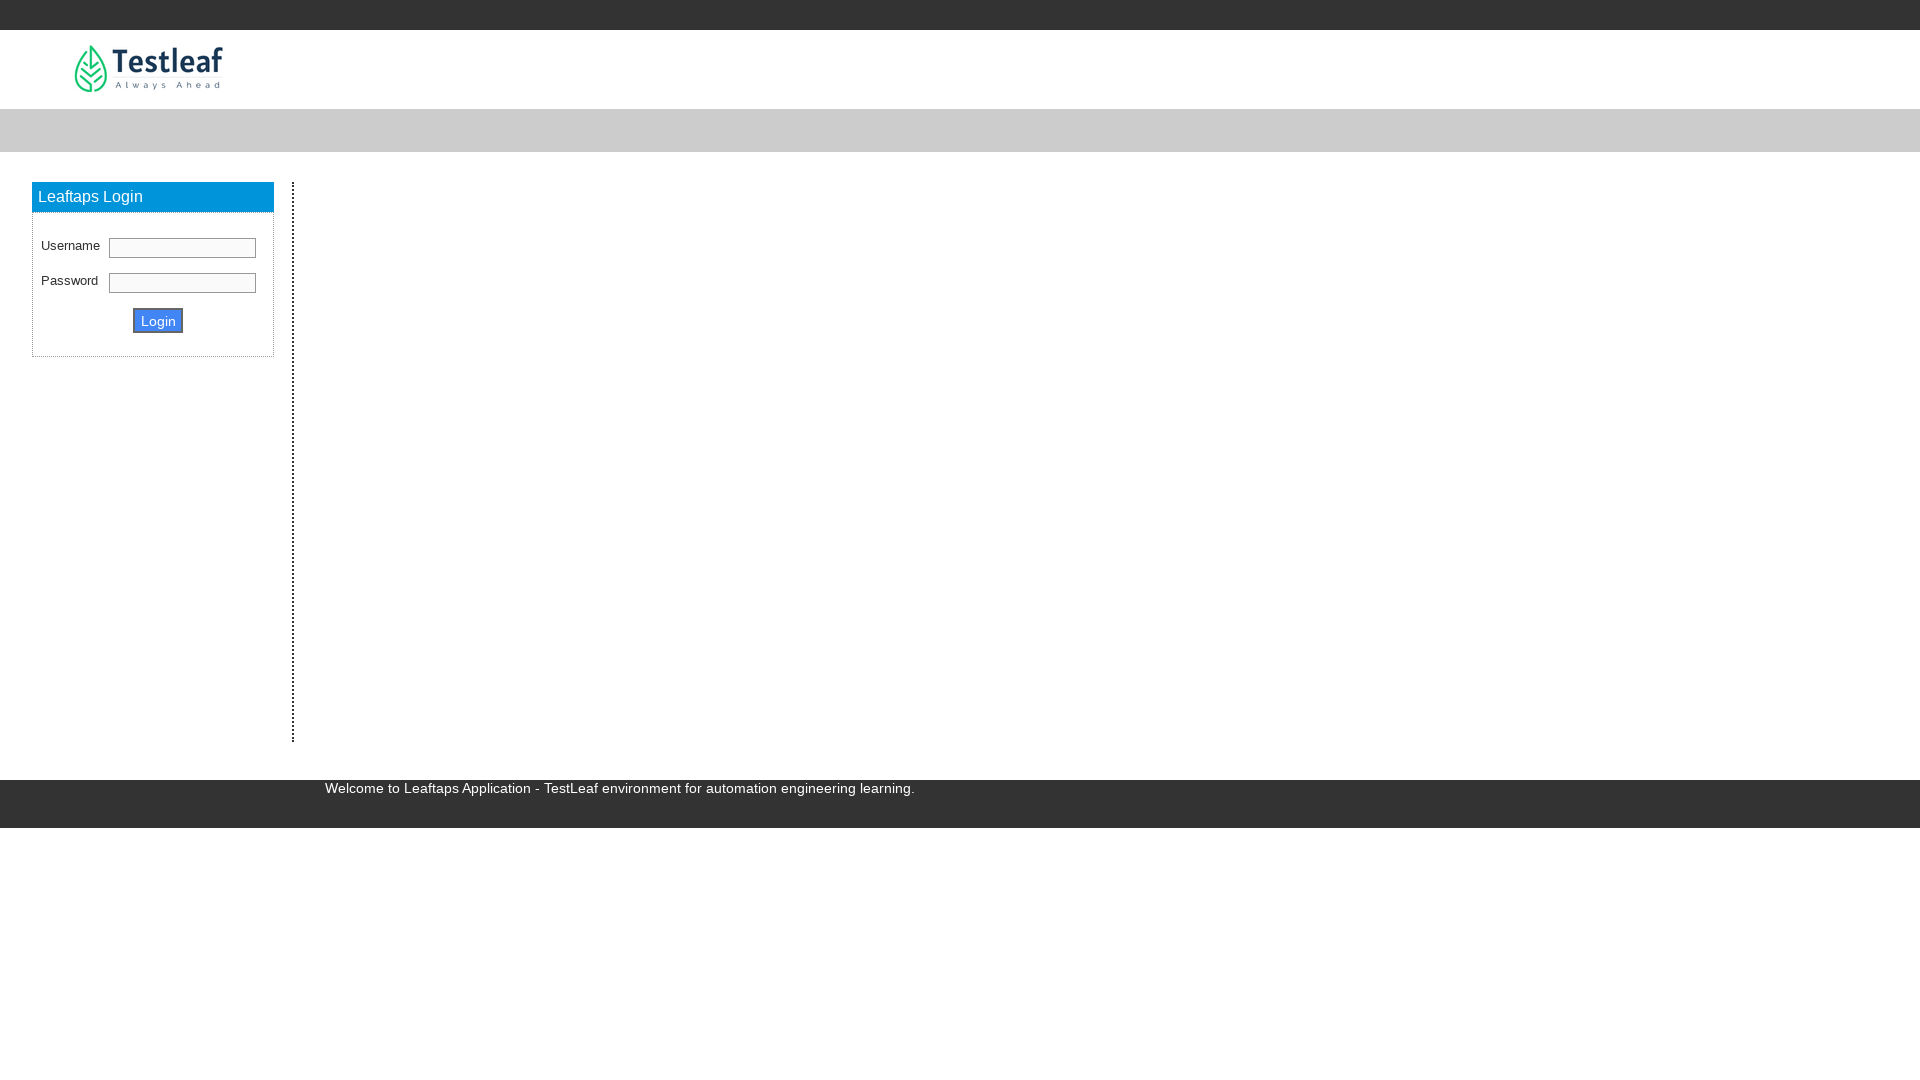

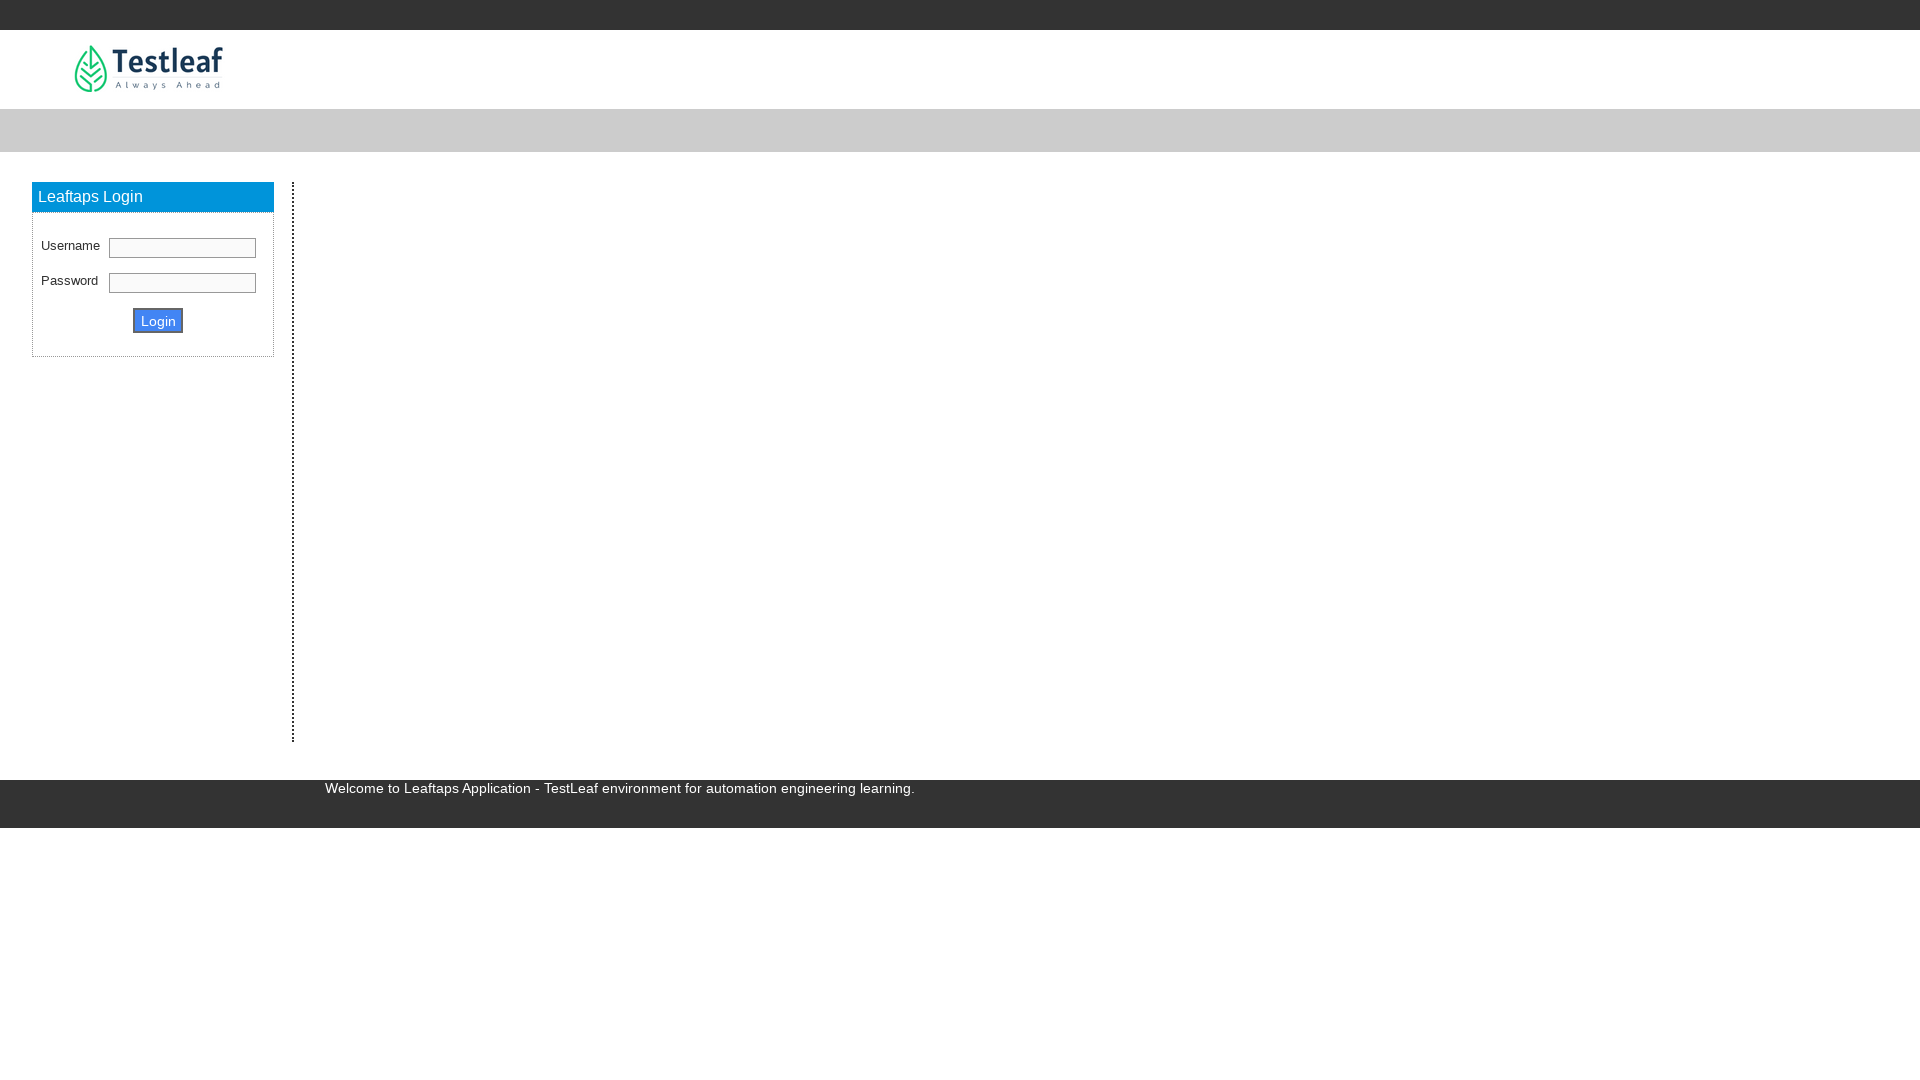